Tests calendar date picker functionality by opening the datepicker, navigating to the next month, and selecting the 25th day

Starting URL: https://seleniumpractise.blogspot.com/2016/08/how-to-handle-calendar-in-selenium.html

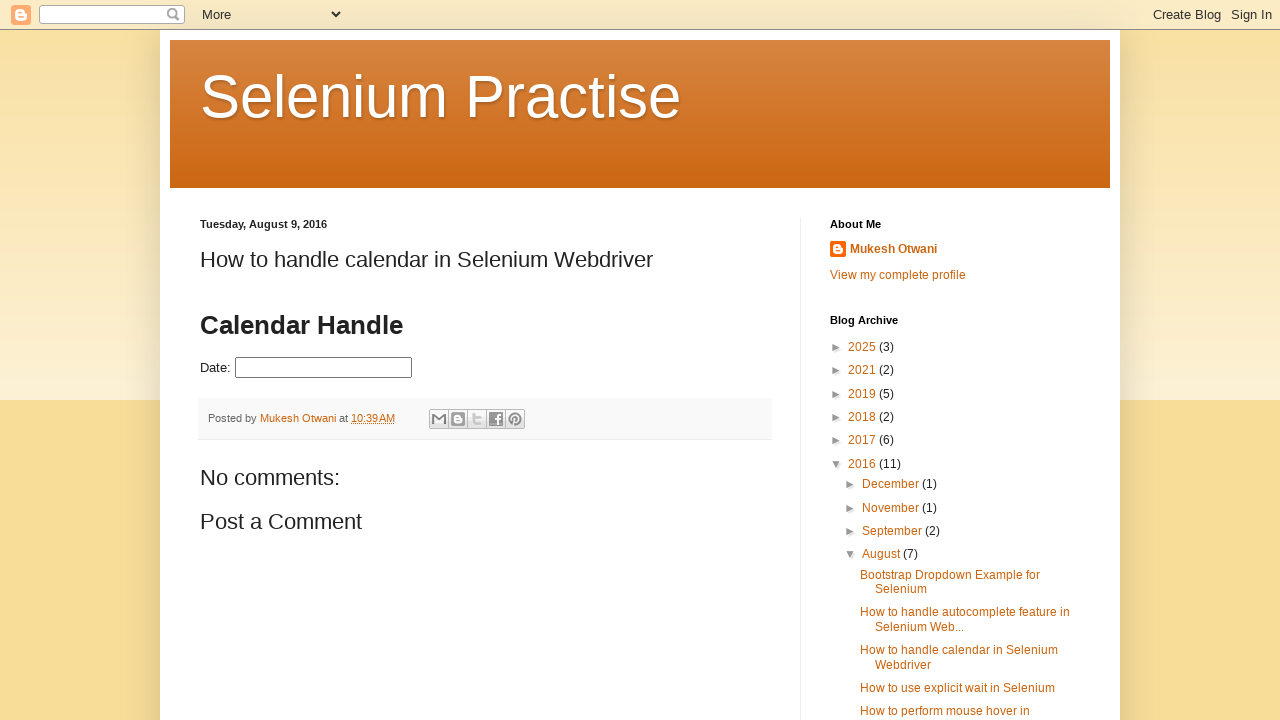

Navigated to calendar date picker test page
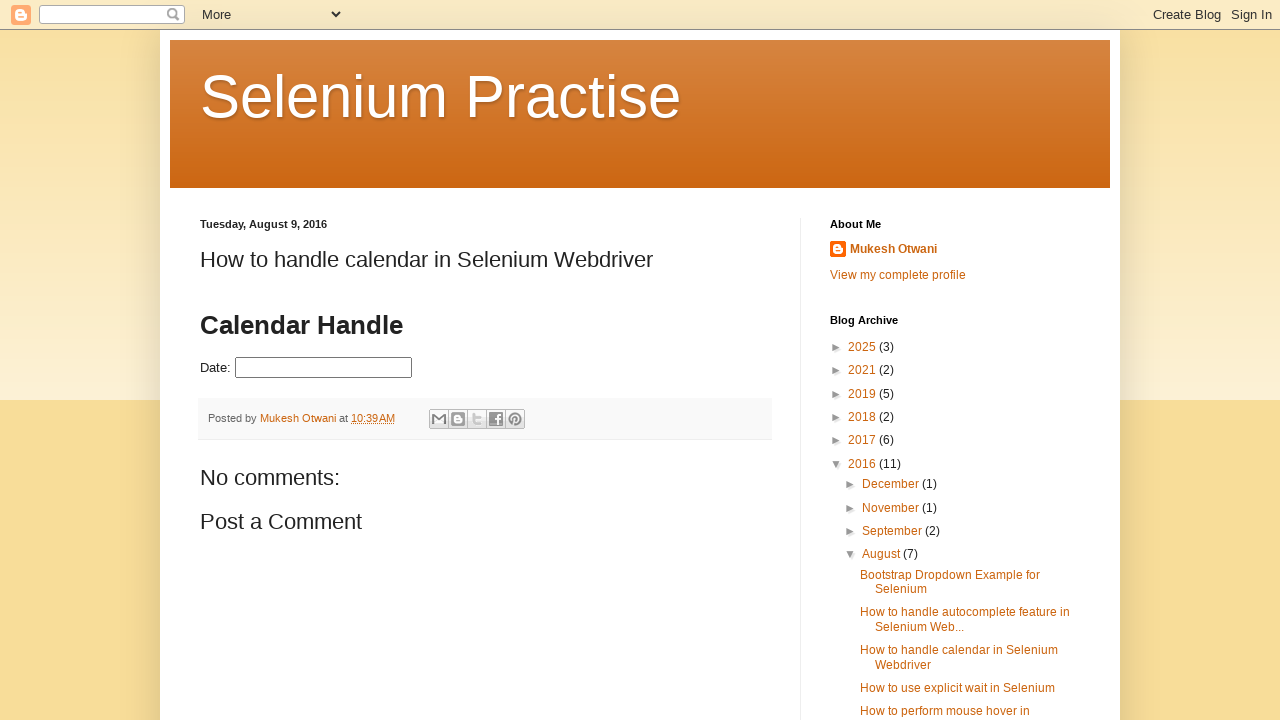

Clicked on datepicker to open calendar at (324, 368) on #datepicker
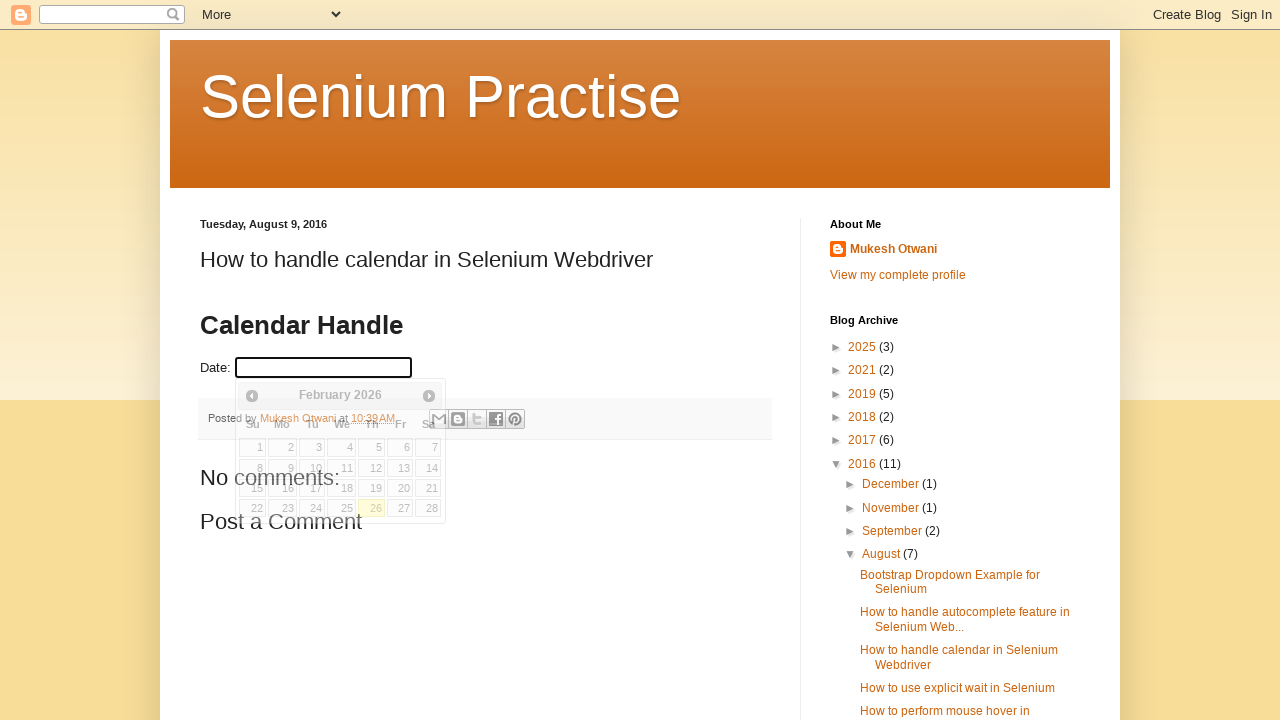

Clicked Next button to navigate to next month at (429, 396) on xpath=//span[contains(text(),'Next')]
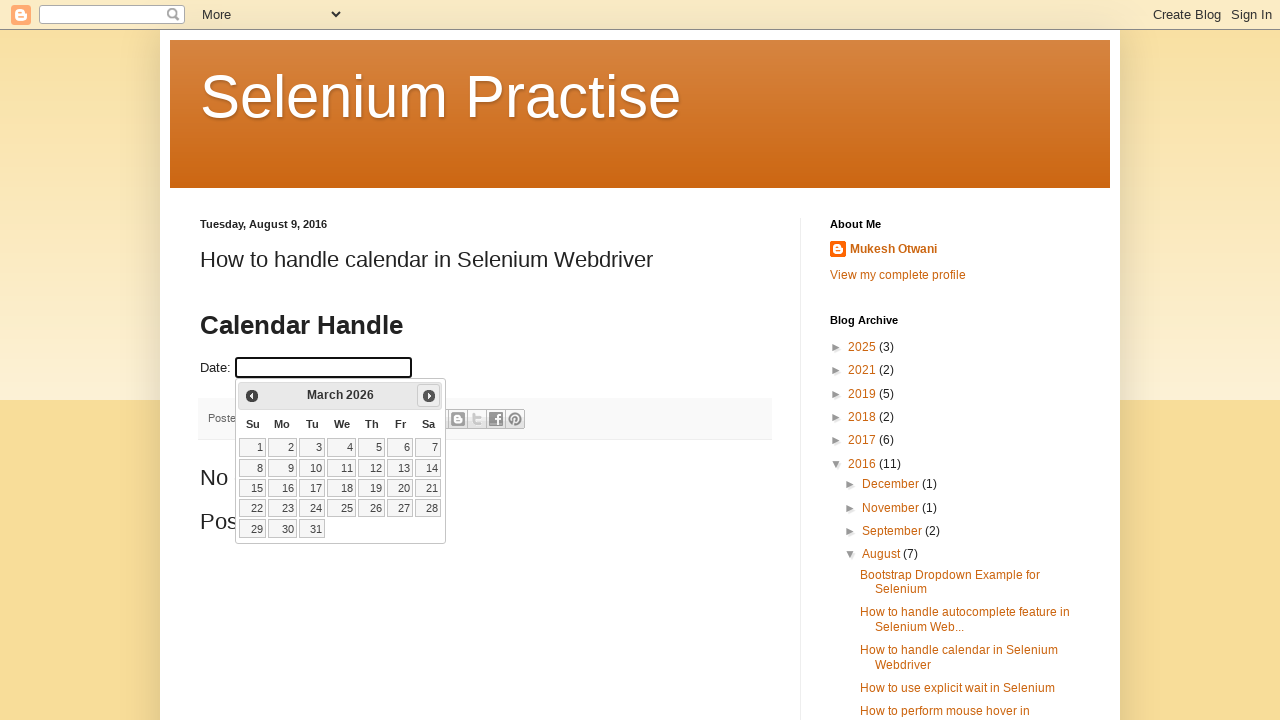

Retrieved all available date elements from calendar
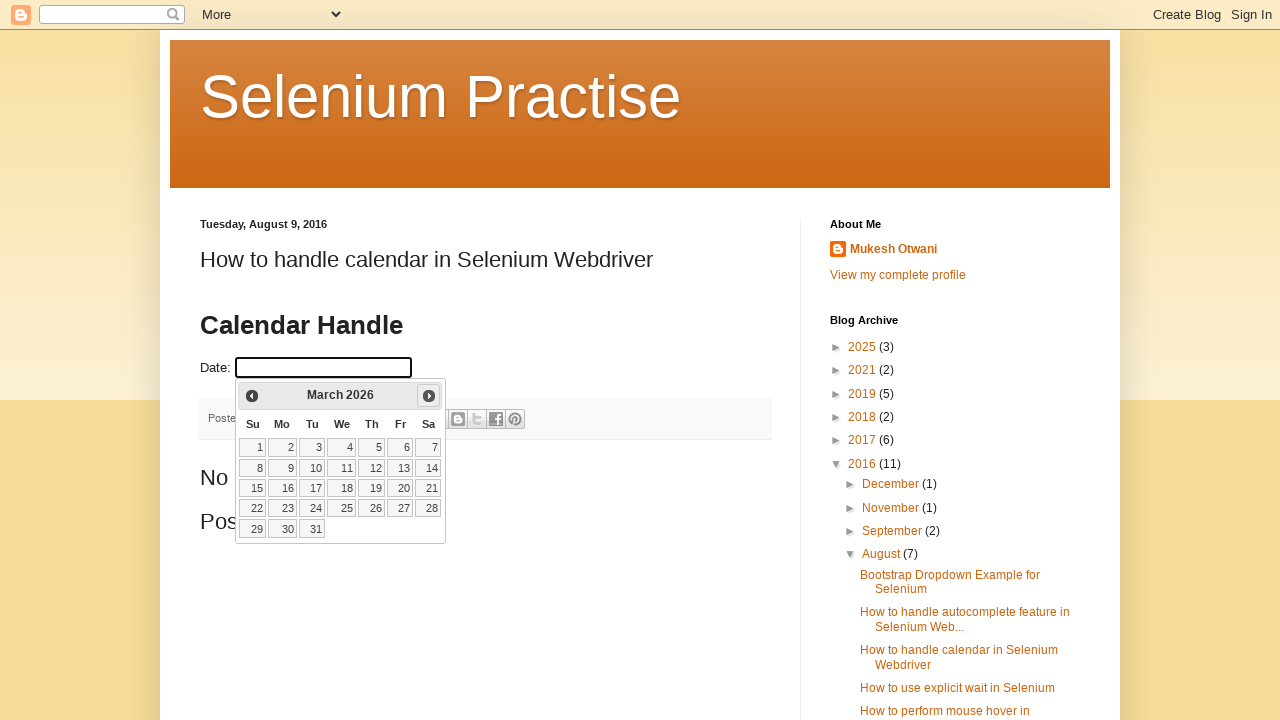

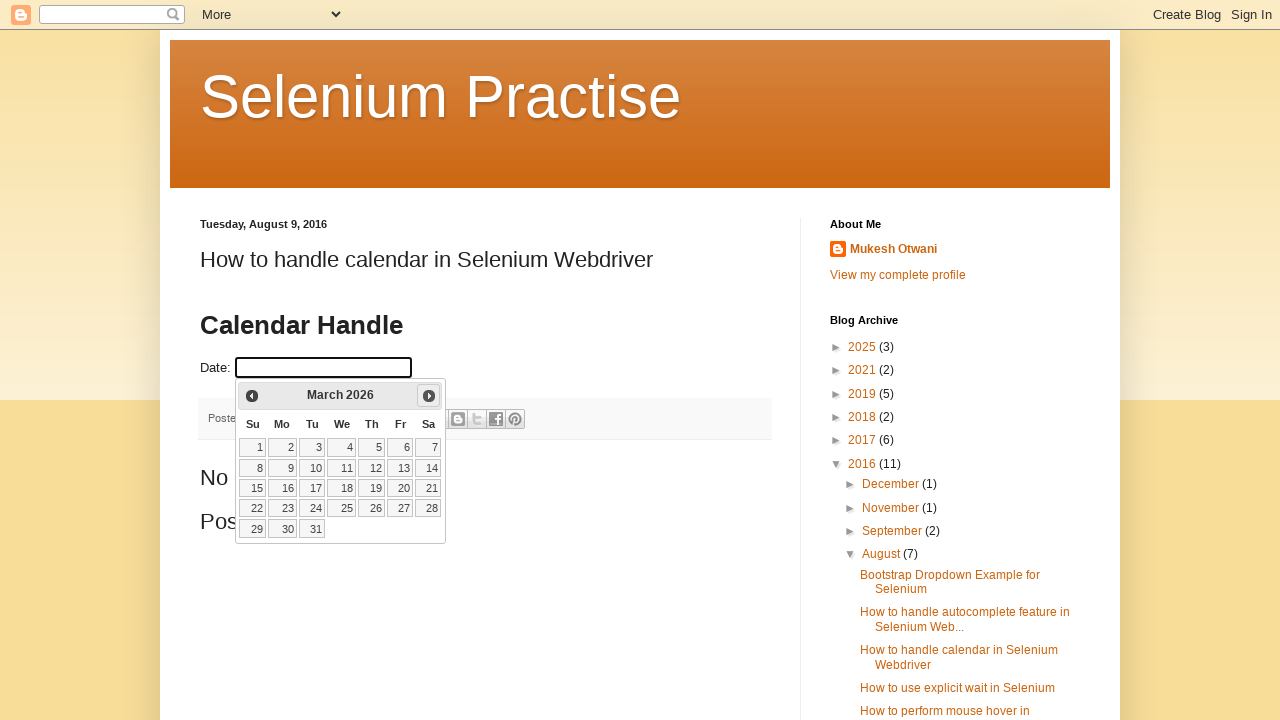